Tests e-commerce functionality by searching for products, adding a specific item (Cashews) to cart, and proceeding through checkout to place an order

Starting URL: https://rahulshettyacademy.com/seleniumPractise/#/

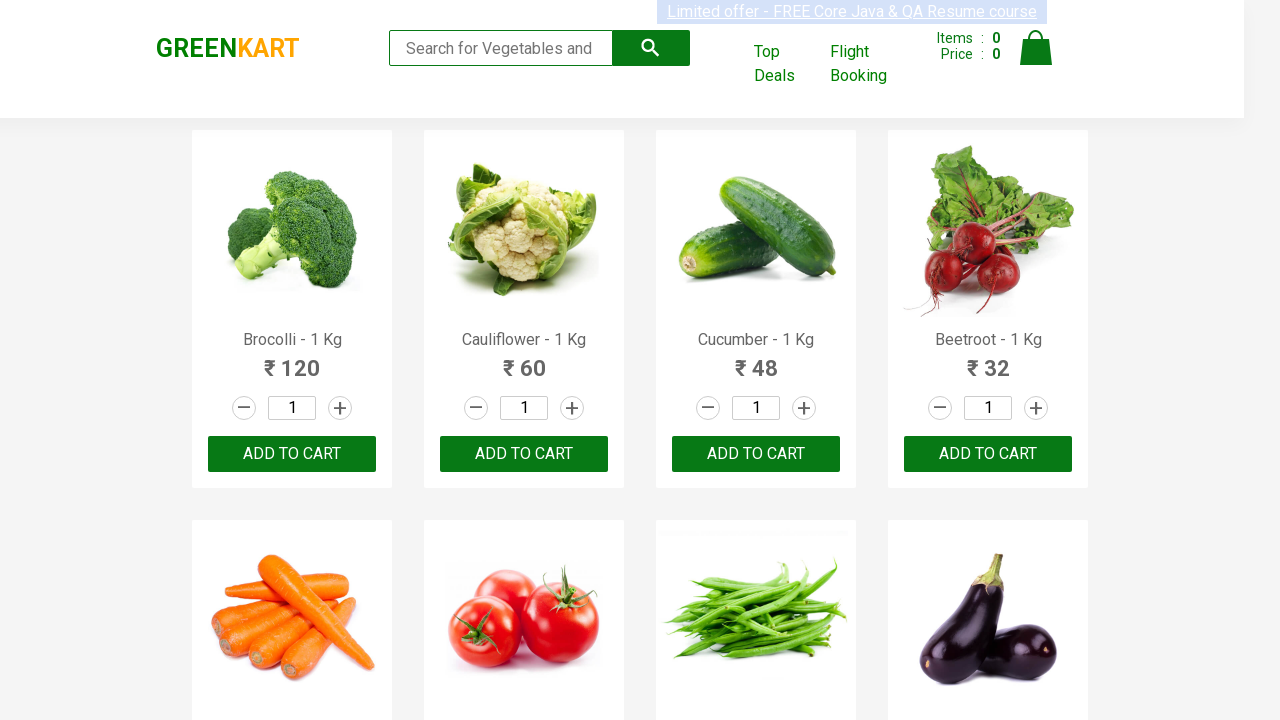

Filled search box with 'ca' to search for Cashews on .search-keyword
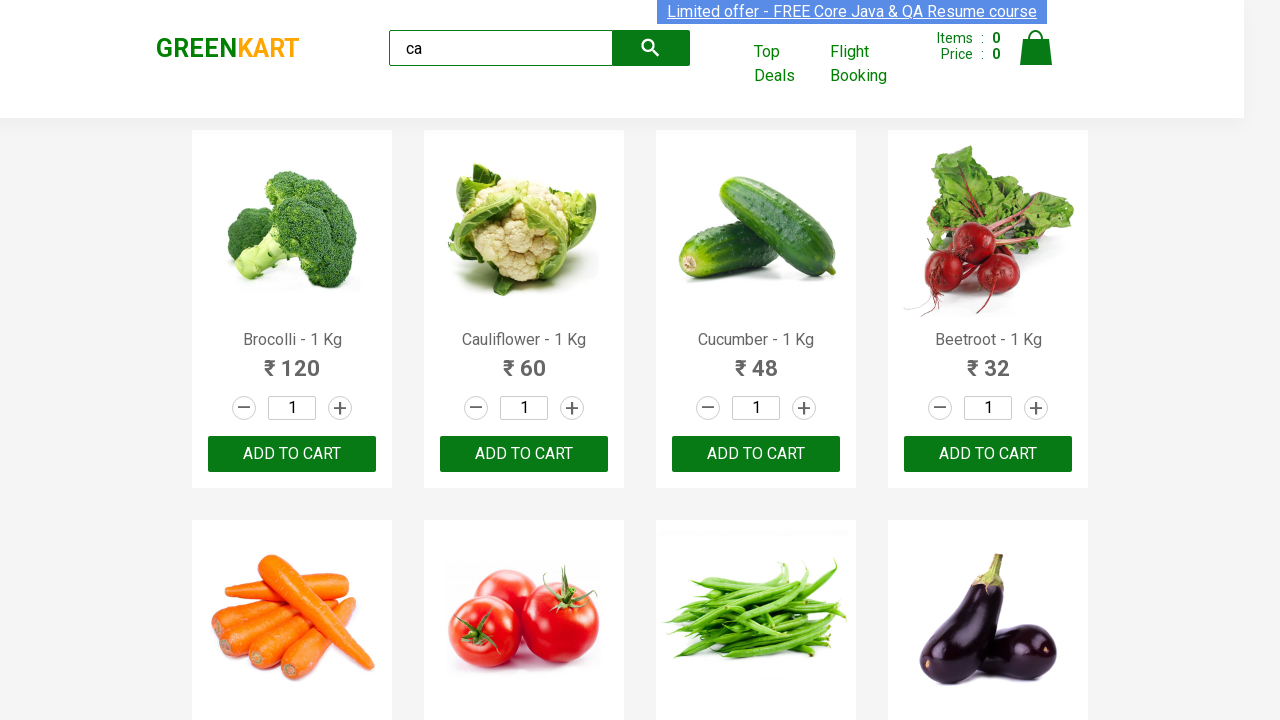

Product list loaded after search
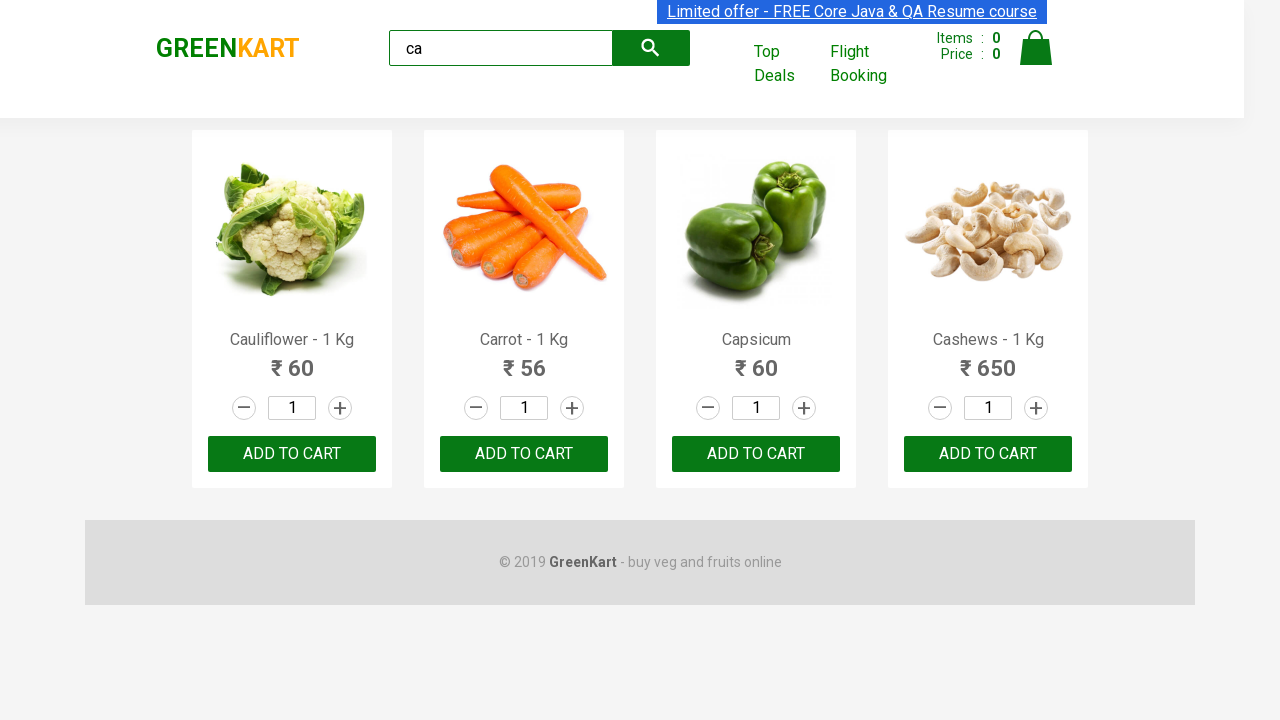

Retrieved all product elements from search results
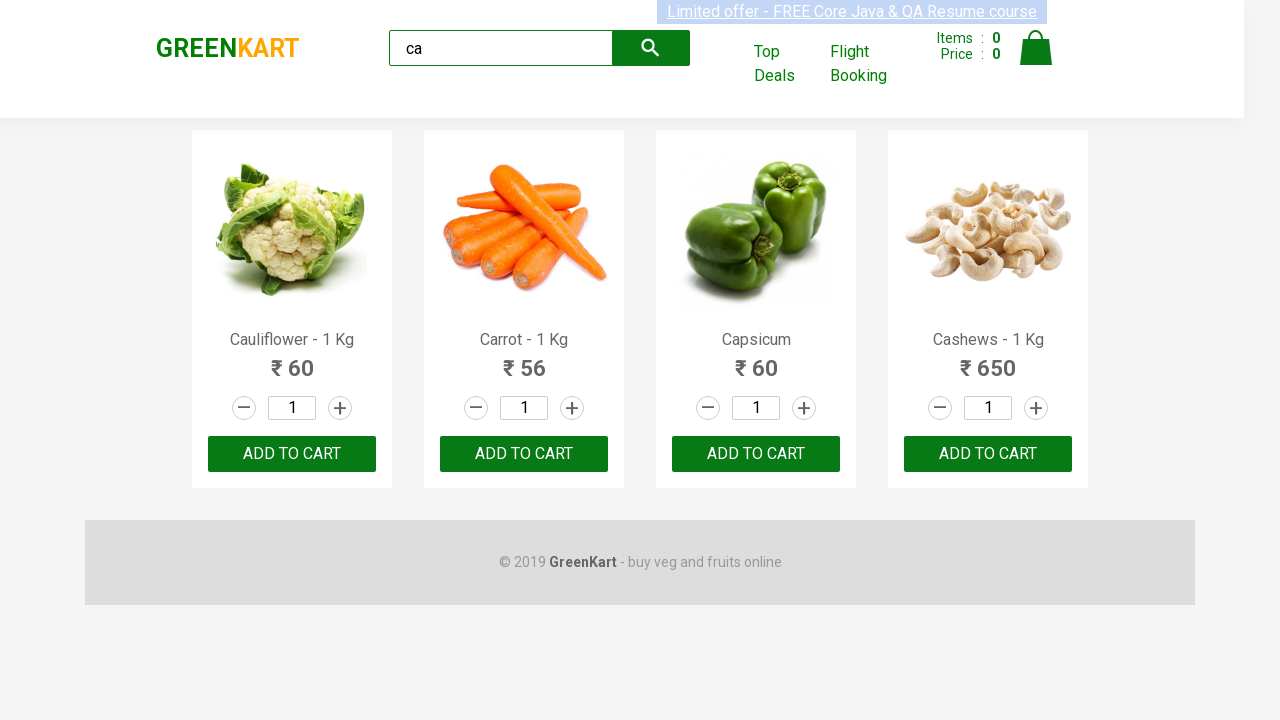

Checked product name: Cauliflower - 1 Kg
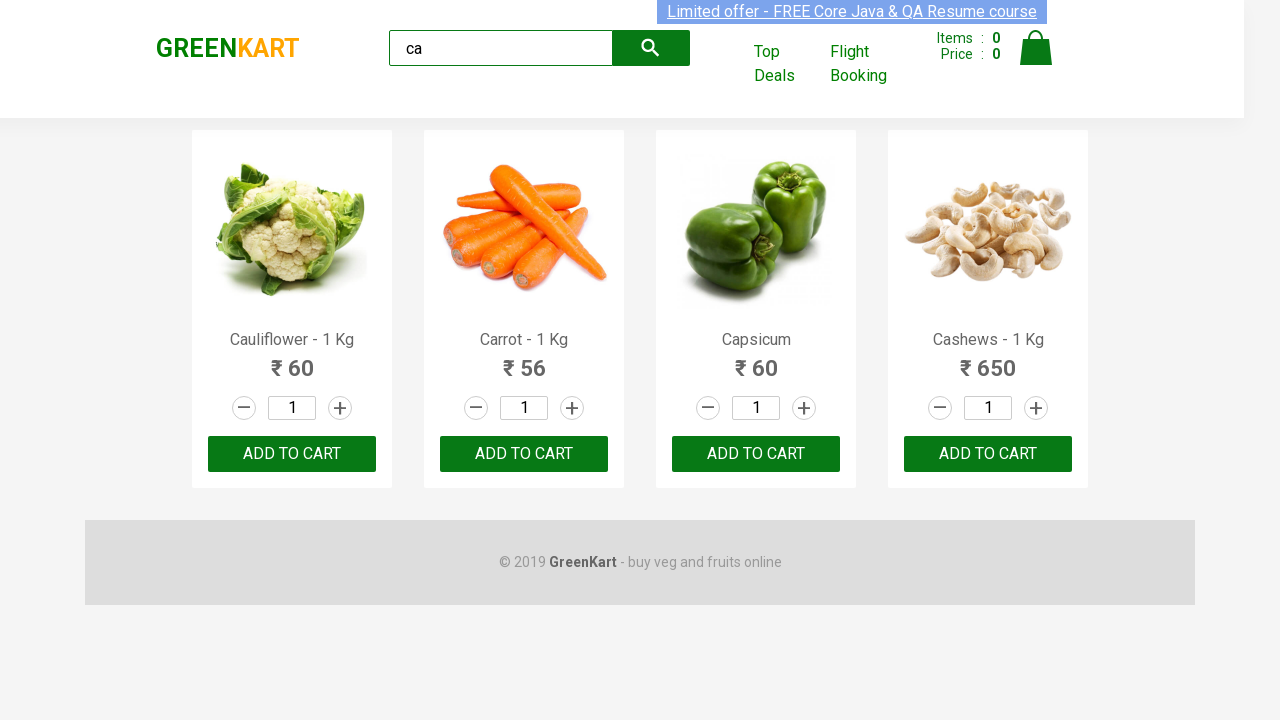

Checked product name: Carrot - 1 Kg
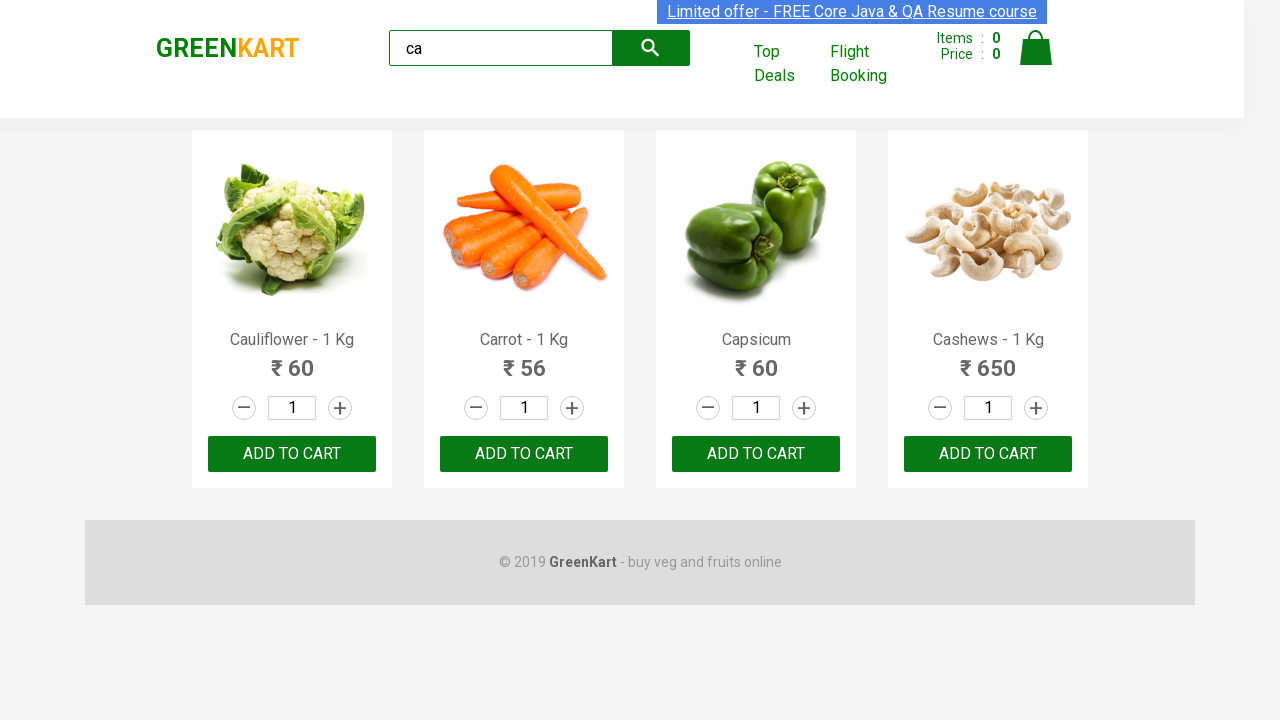

Checked product name: Capsicum
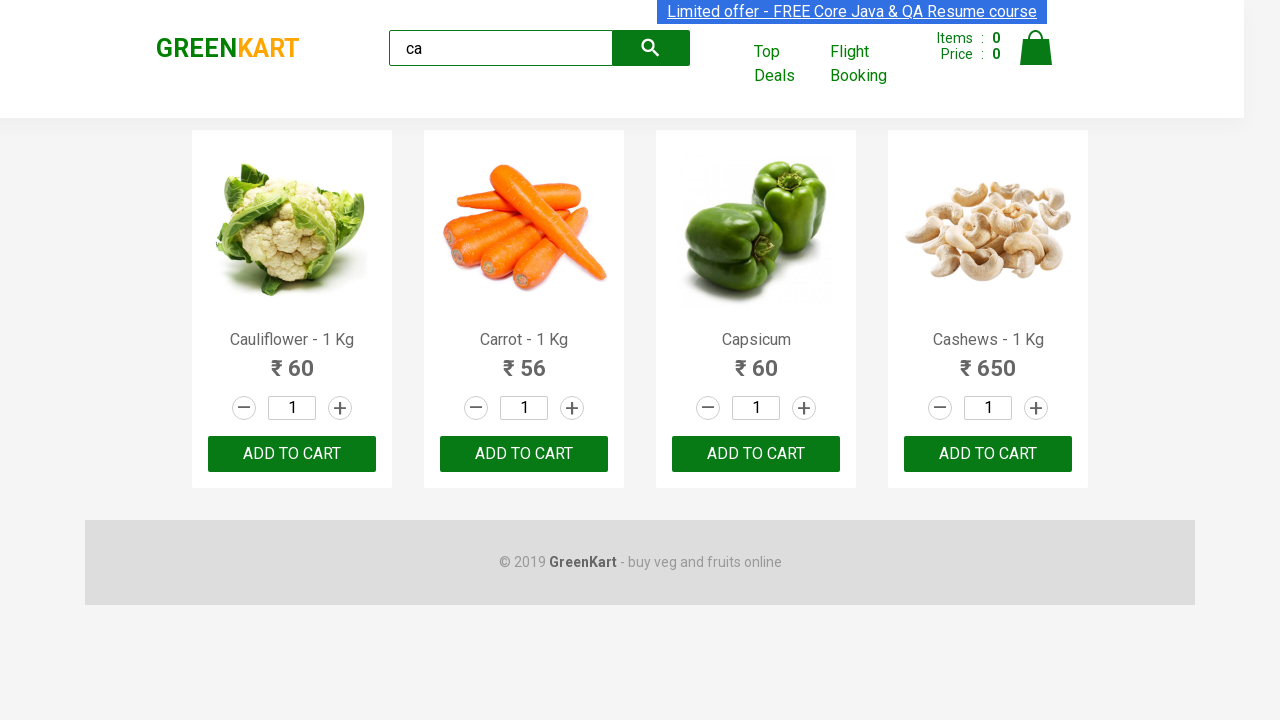

Checked product name: Cashews - 1 Kg
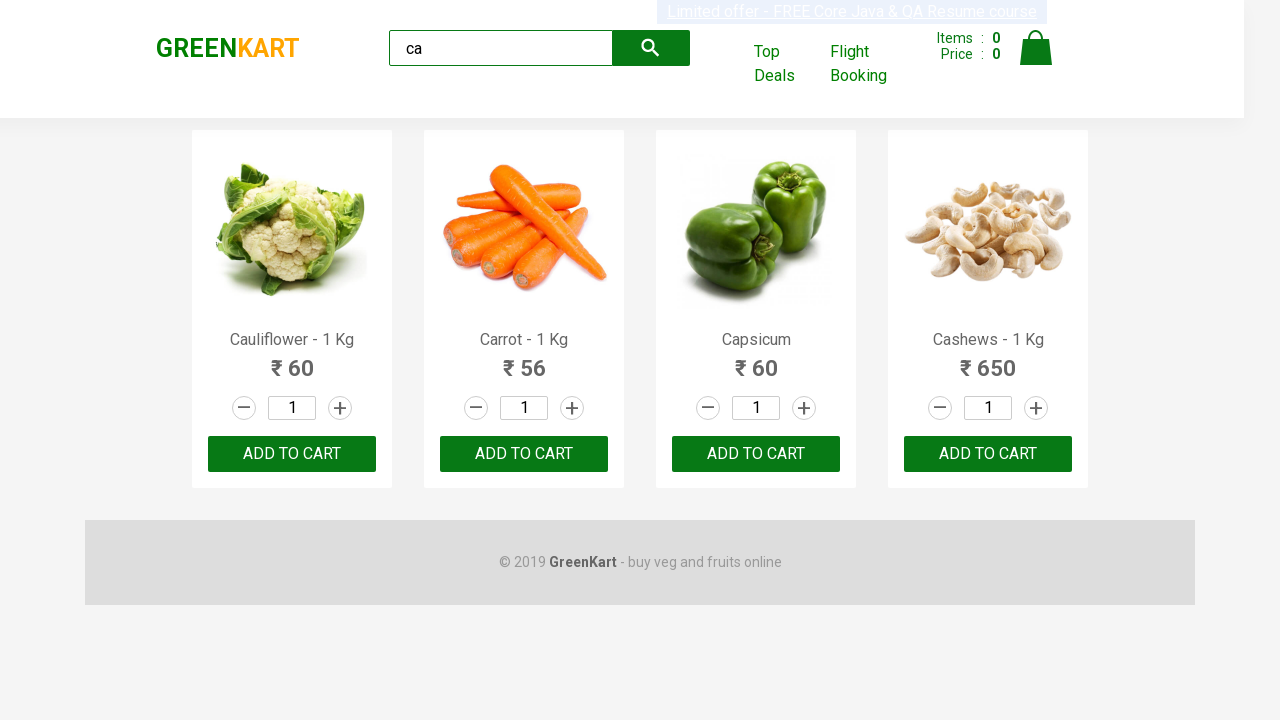

Clicked add to cart button for Cashews - 1 Kg at (988, 454) on .products .product >> nth=3 >> button
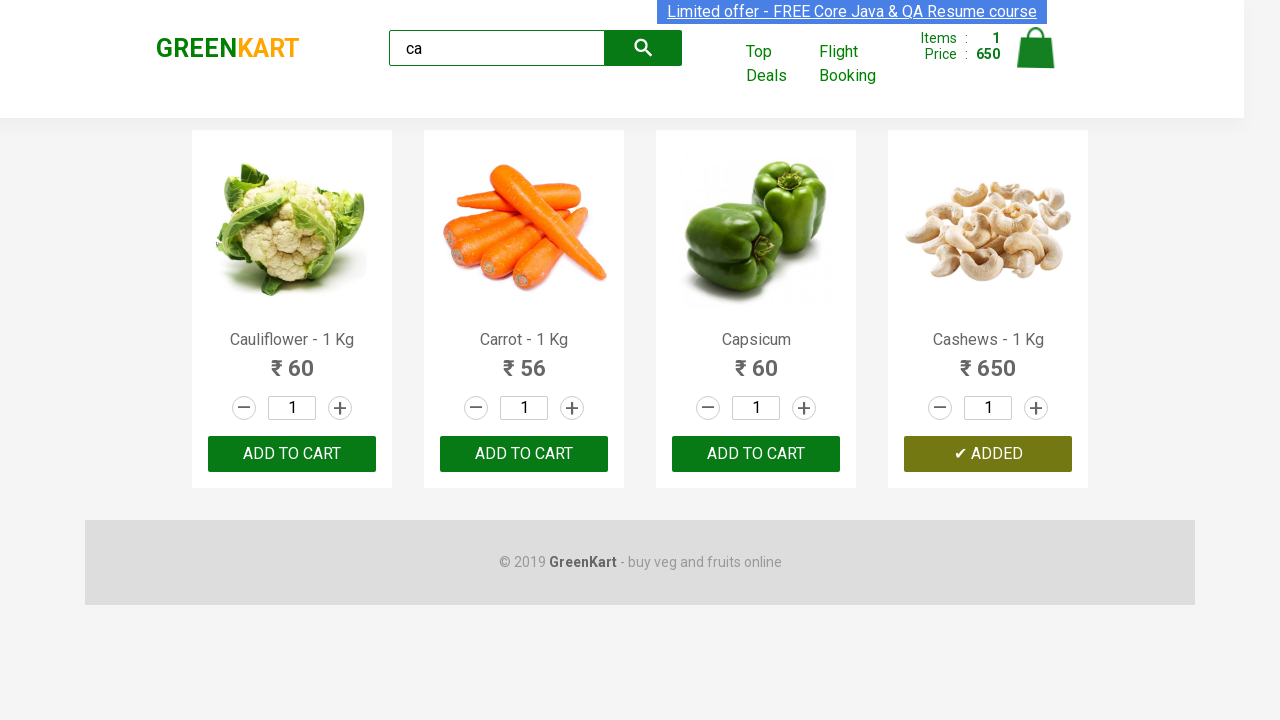

Brand logo element is visible
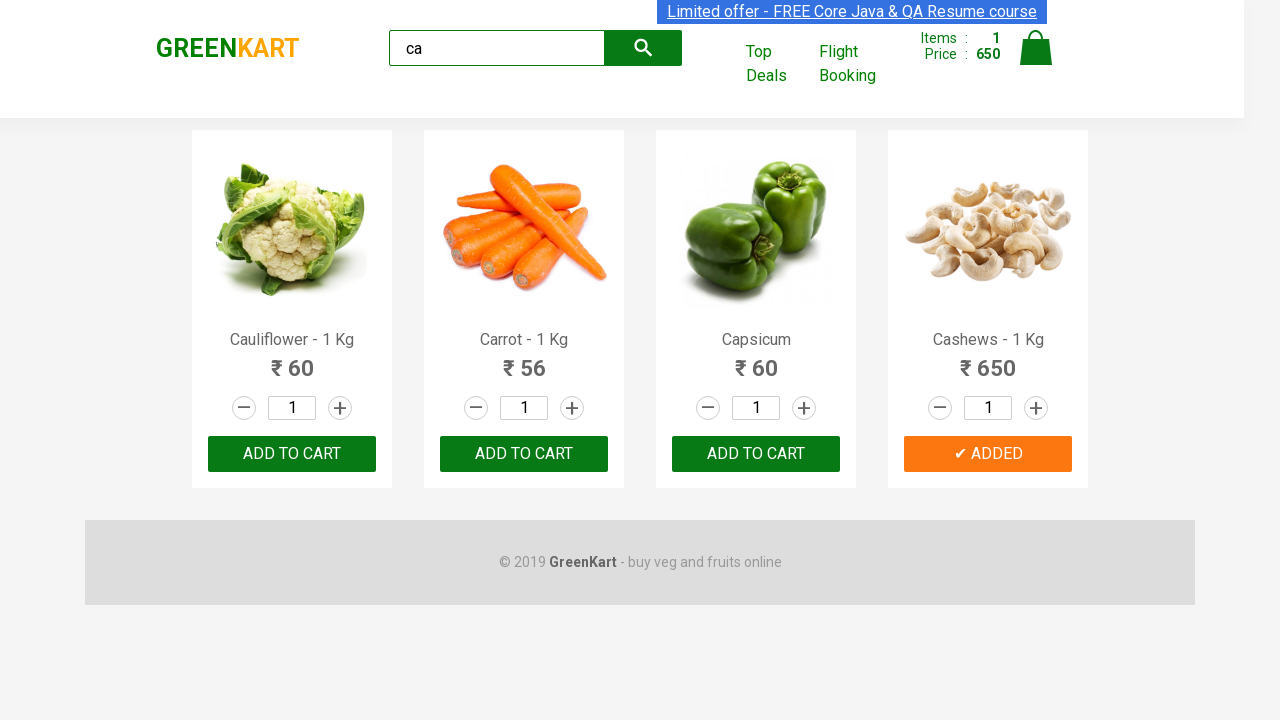

Clicked cart icon to view cart at (1036, 48) on .cart-icon > img
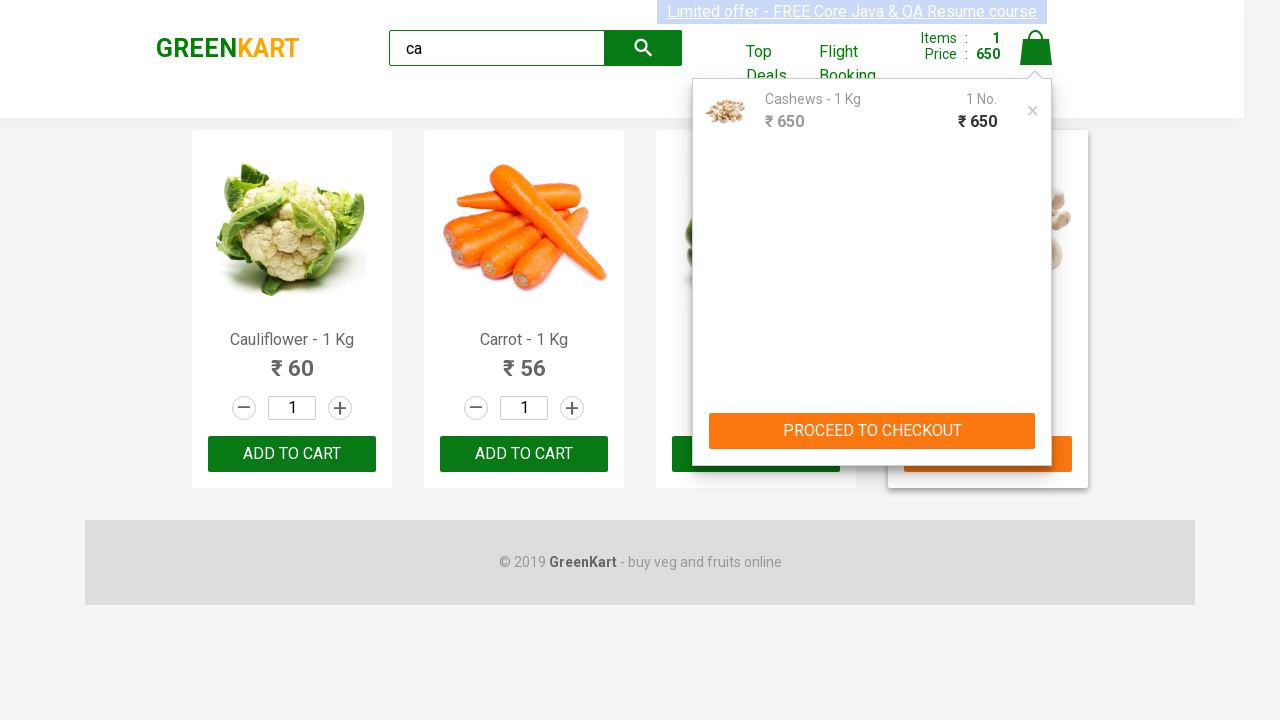

Clicked PROCEED TO CHECKOUT button at (872, 431) on text=PROCEED TO CHECKOUT
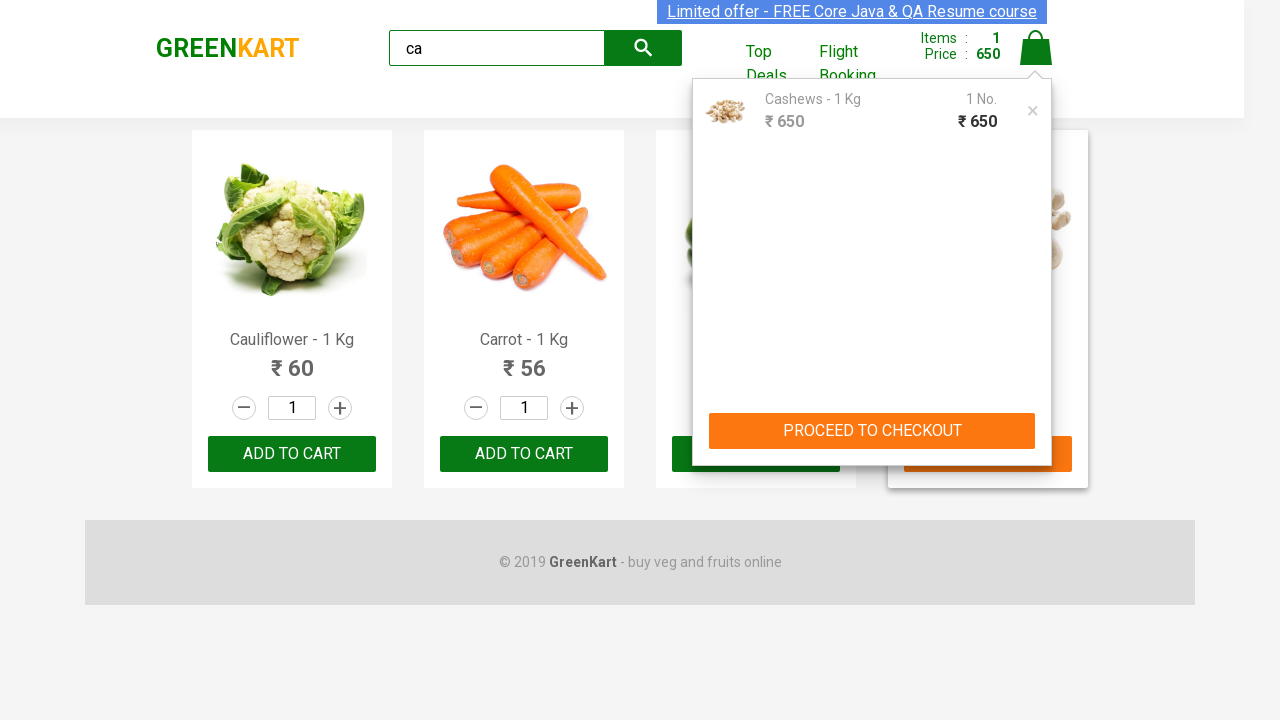

Clicked Place Order button to complete checkout at (1036, 420) on text=Place Order
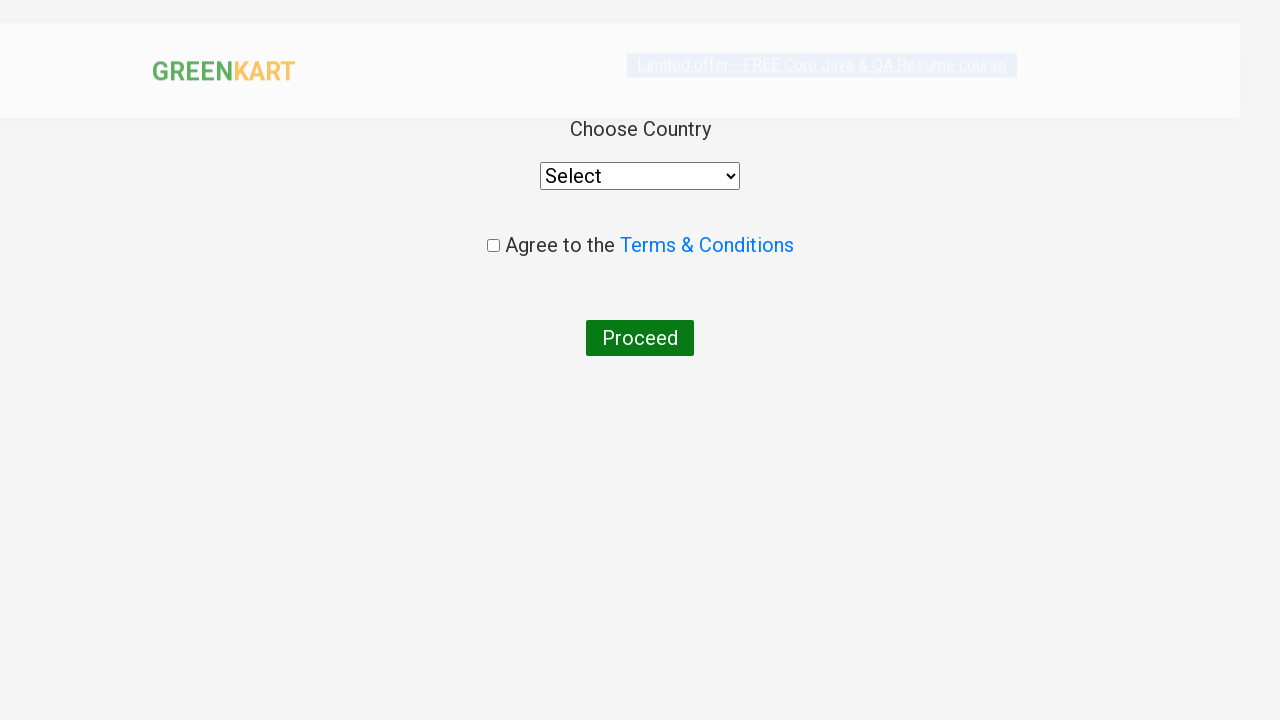

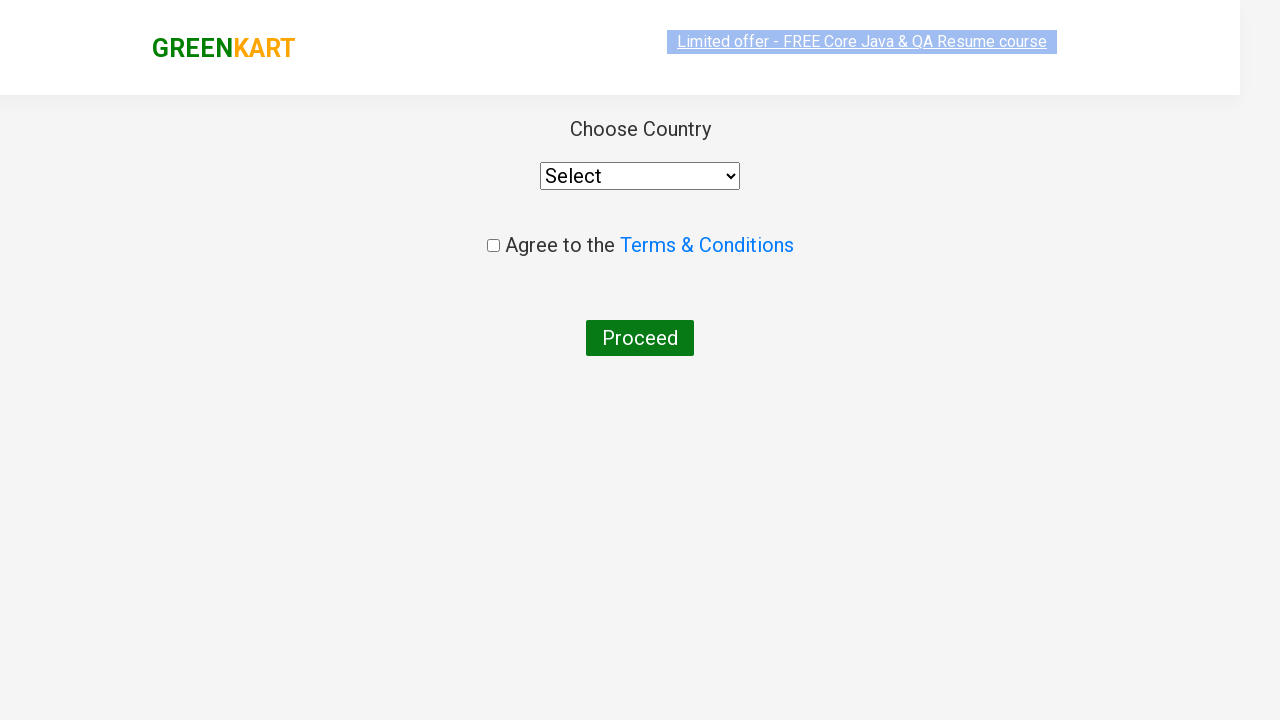